Tests JavaScript confirm dialog by triggering it and clicking Cancel to dismiss, then verifying the result shows "Cancel" was clicked

Starting URL: https://the-internet.herokuapp.com/javascript_alerts

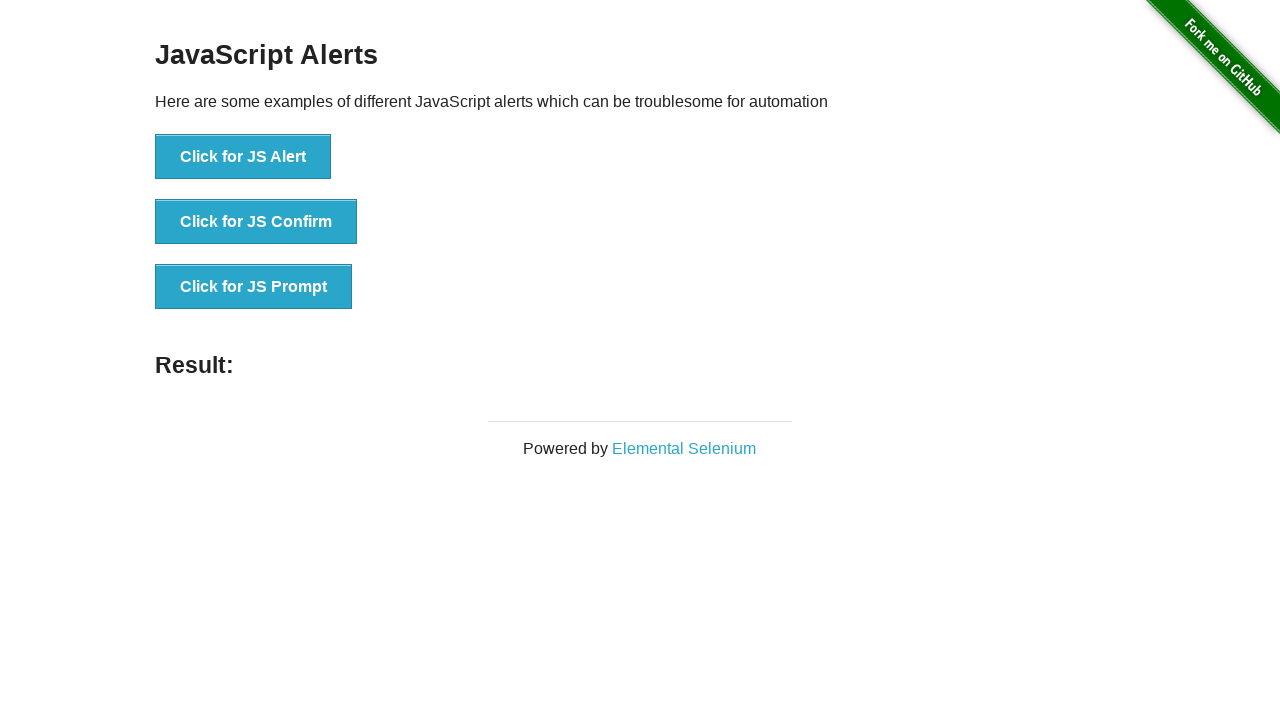

Set up dialog handler to dismiss confirm dialog
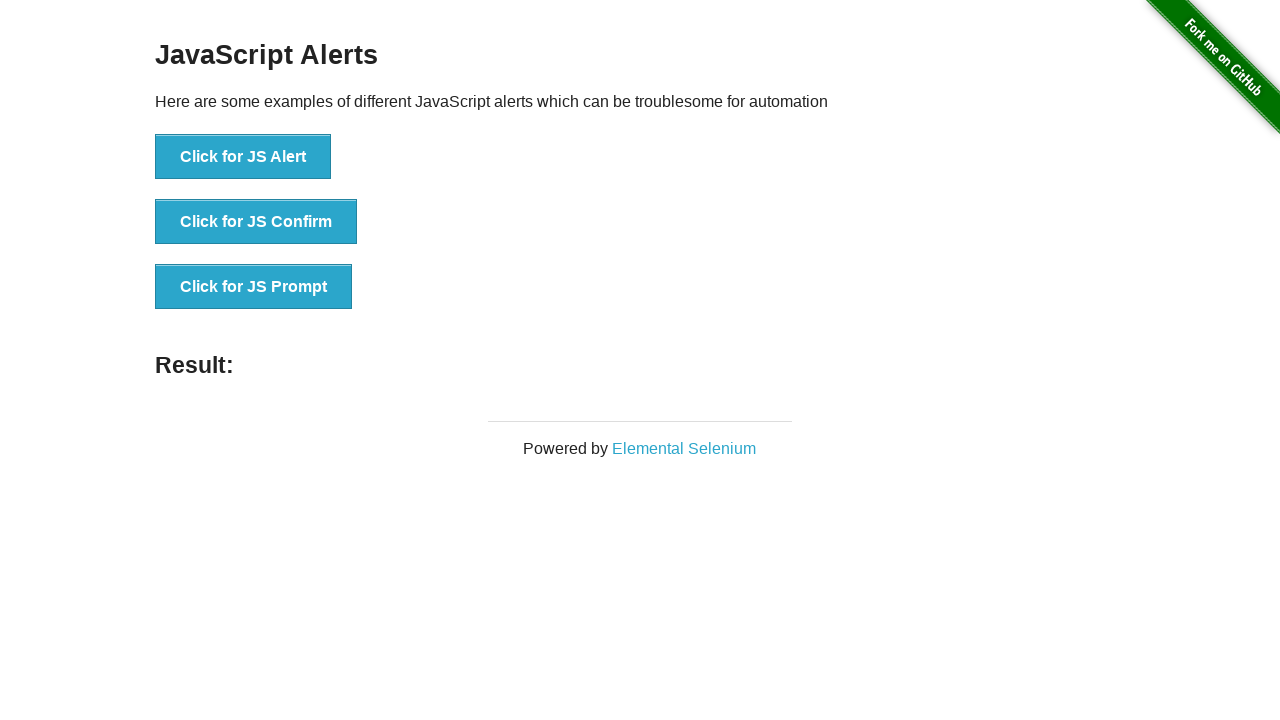

Clicked 'Click for JS Confirm' button to trigger confirm dialog at (256, 222) on text=Click for JS Confirm
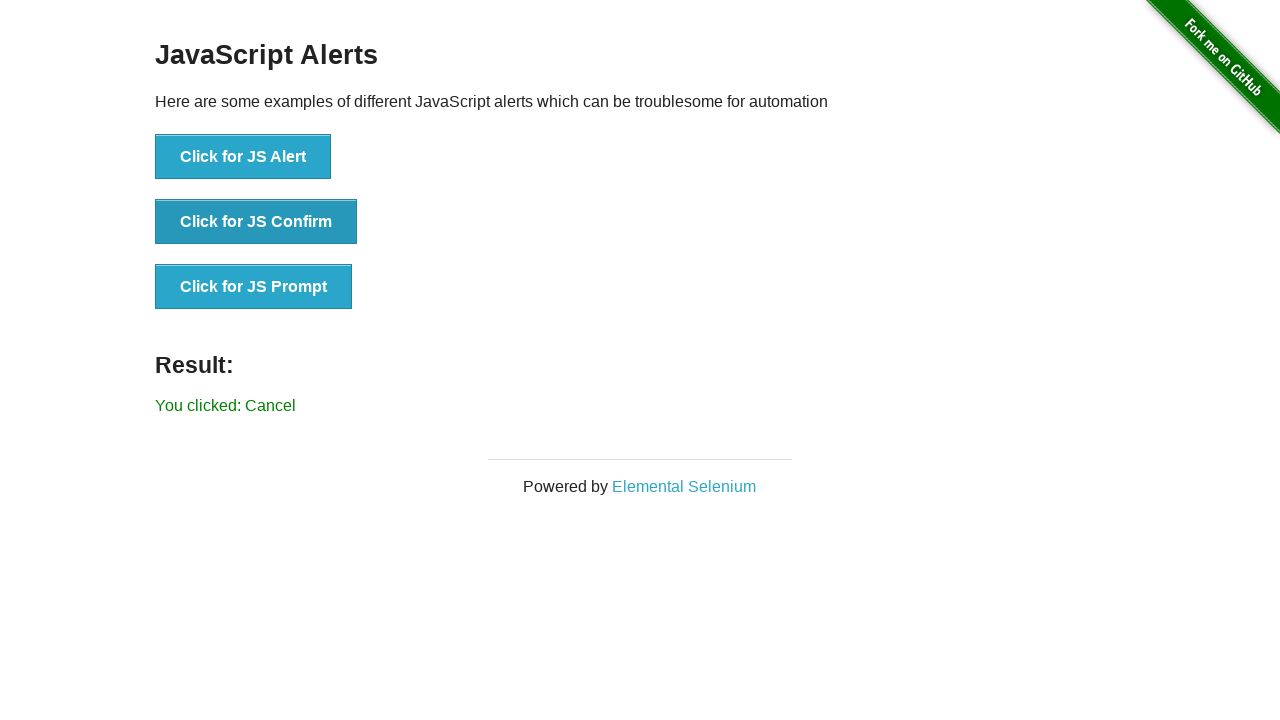

Verified result message shows 'You clicked: Cancel'
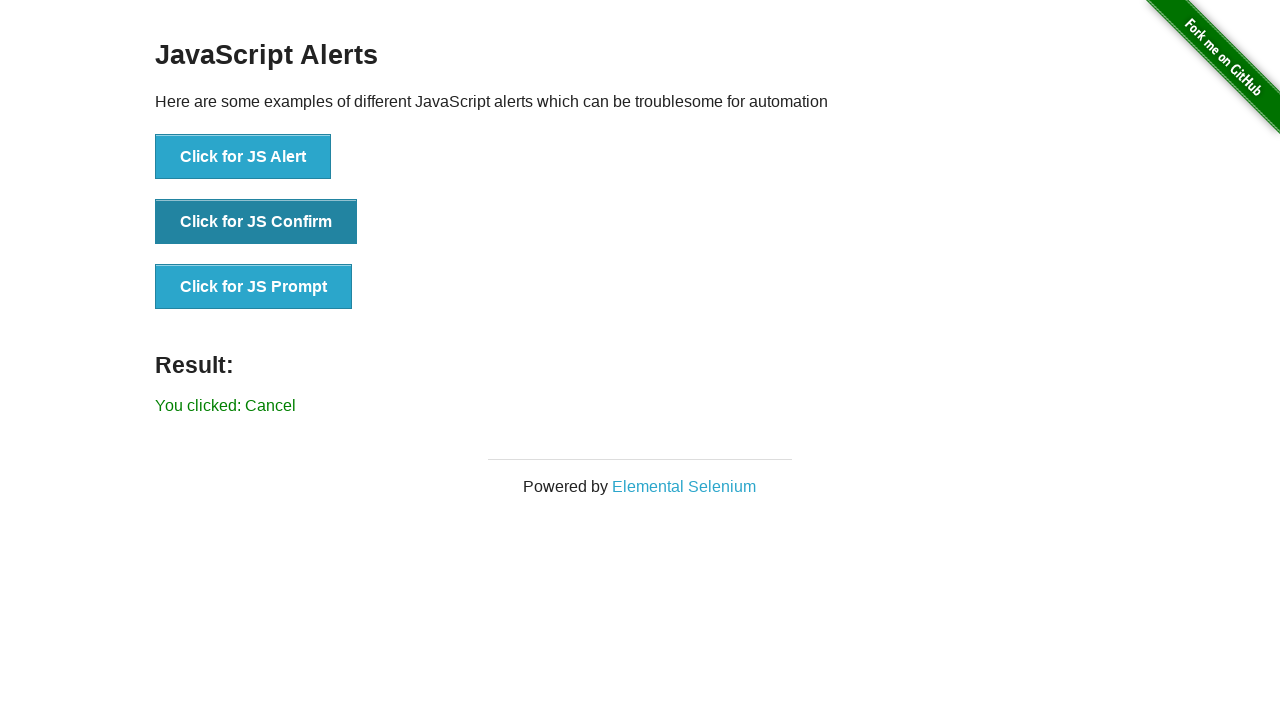

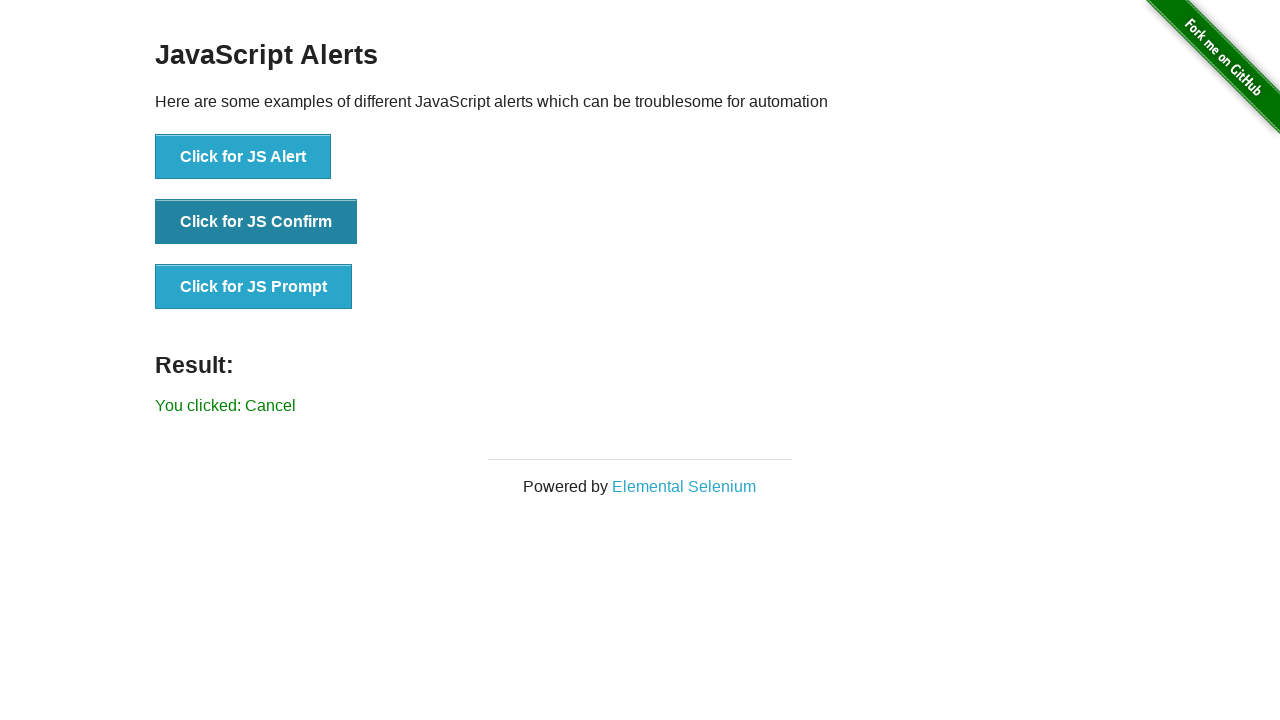